Navigates to the Swarthmore College course catalog departments page and clicks on the first department link in the list.

Starting URL: https://catalog.swarthmore.edu/content.php?catoid=7&navoid=194

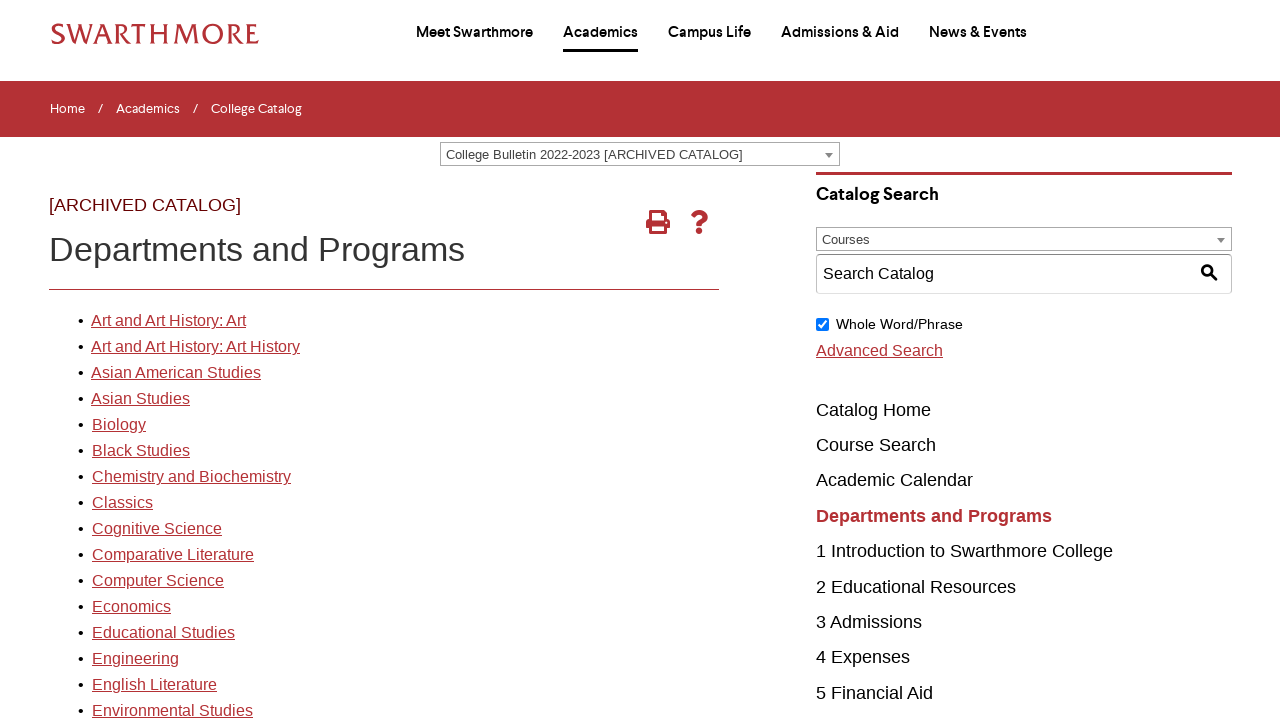

Clicked on the first department link in the catalog list at (168, 321) on xpath=//*[@id='gateway-page']/body/table/tbody/tr[3]/td[1]/table/tbody/tr[2]/td[
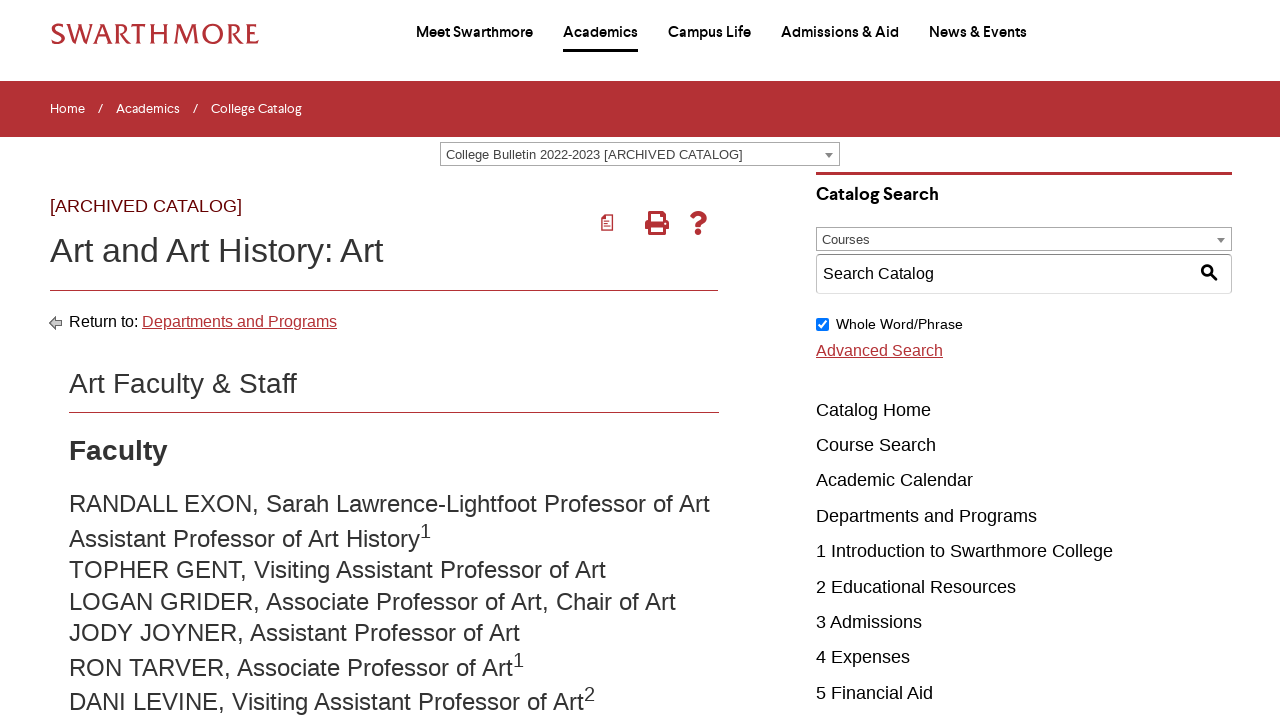

Department page loaded completely
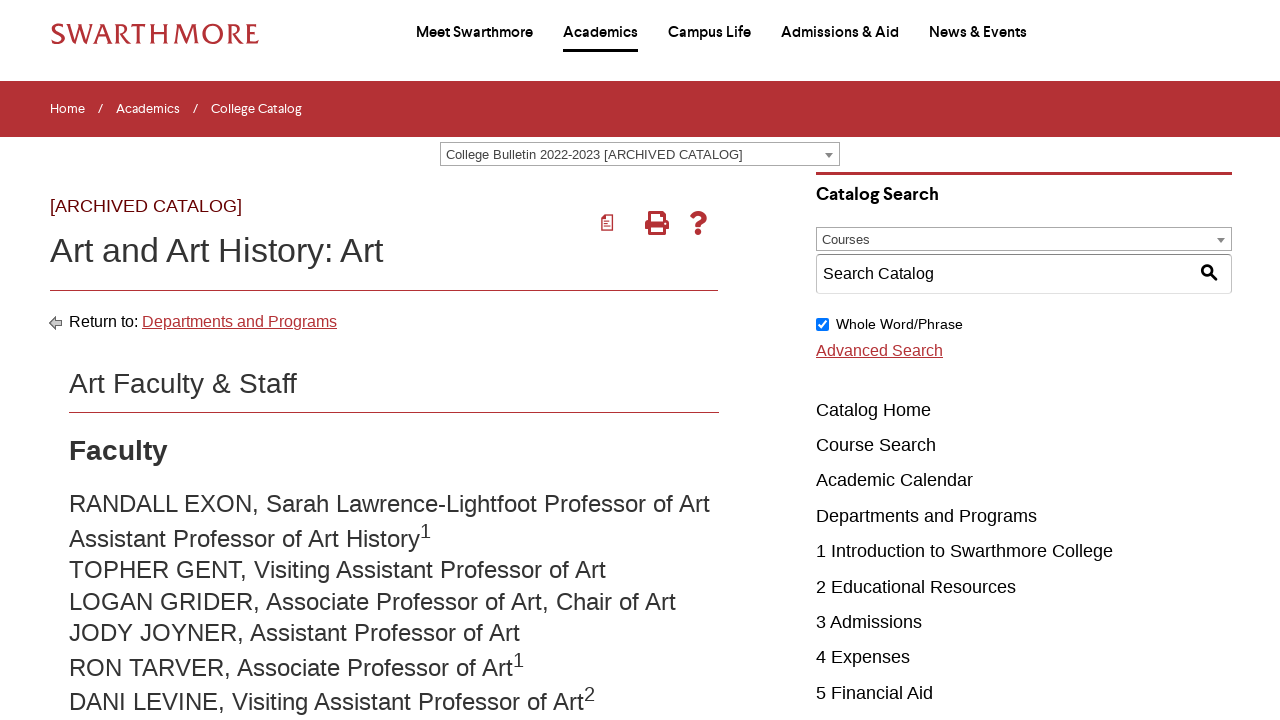

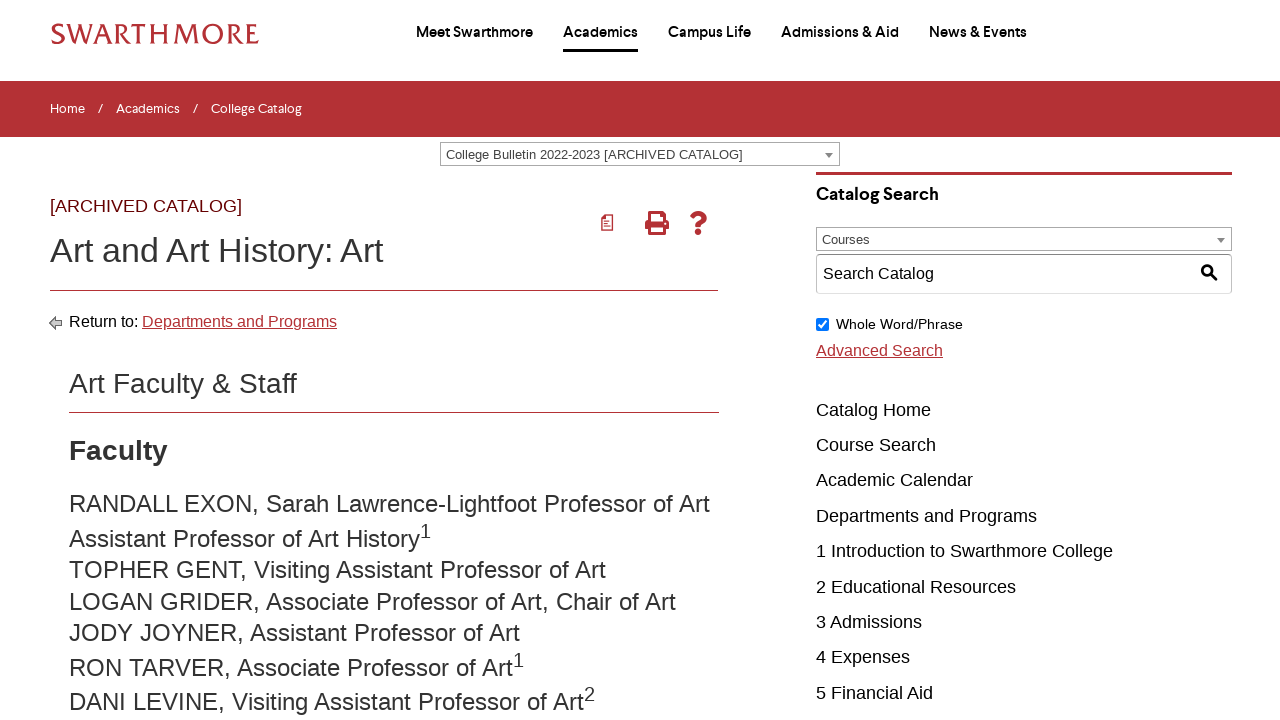